Verifies that the login page displays correct text for the "Remember me" checkbox label and "Forgot password" link

Starting URL: https://login1.nextbasecrm.com

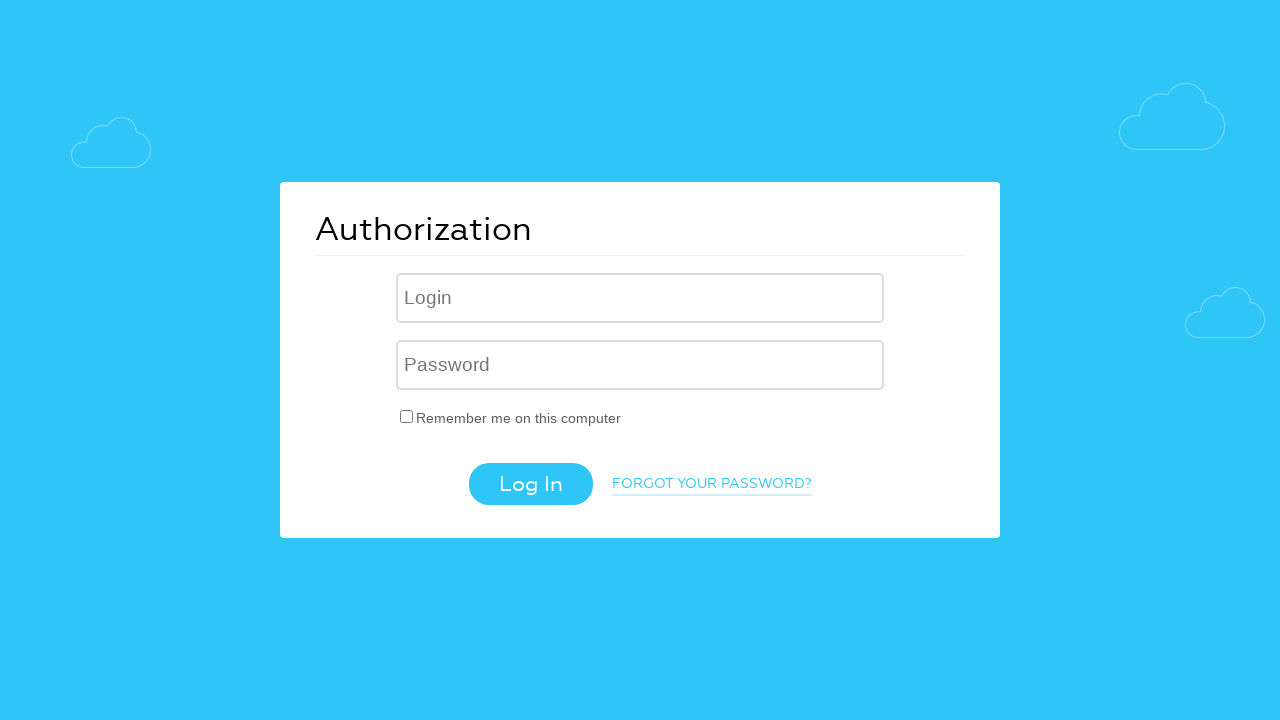

Navigated to NextBase CRM login page
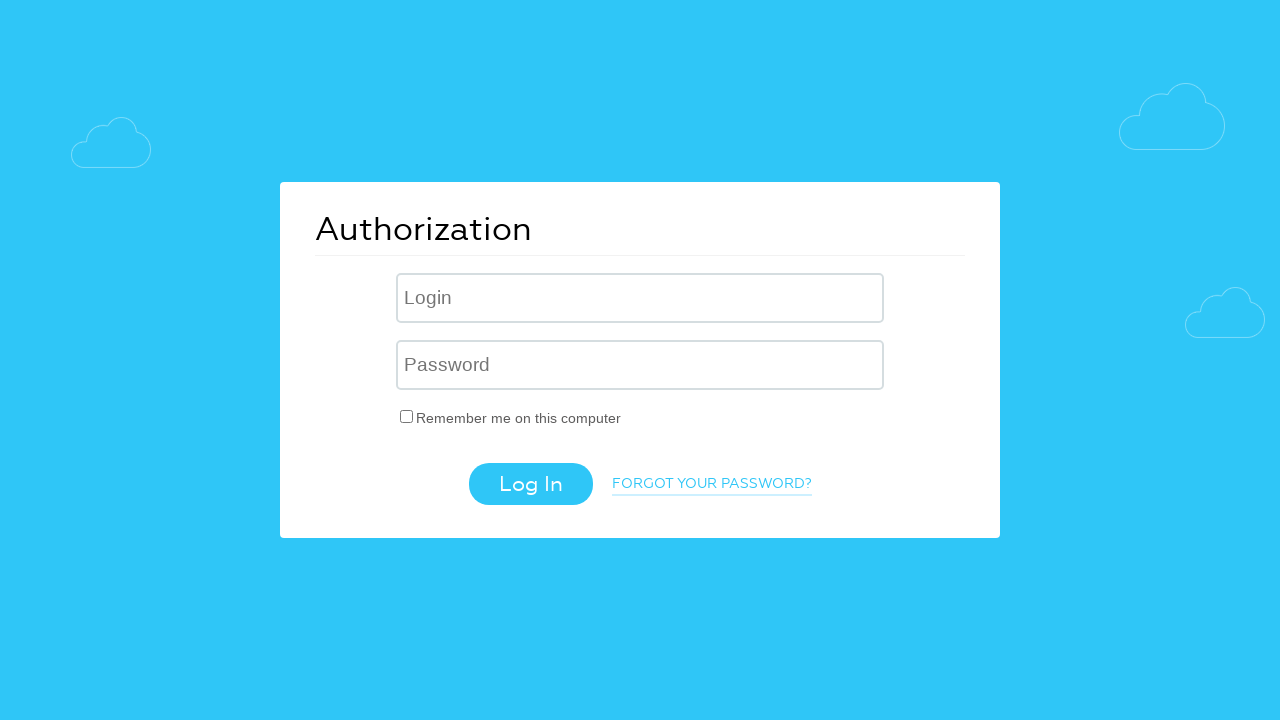

Located 'Remember me' checkbox label element
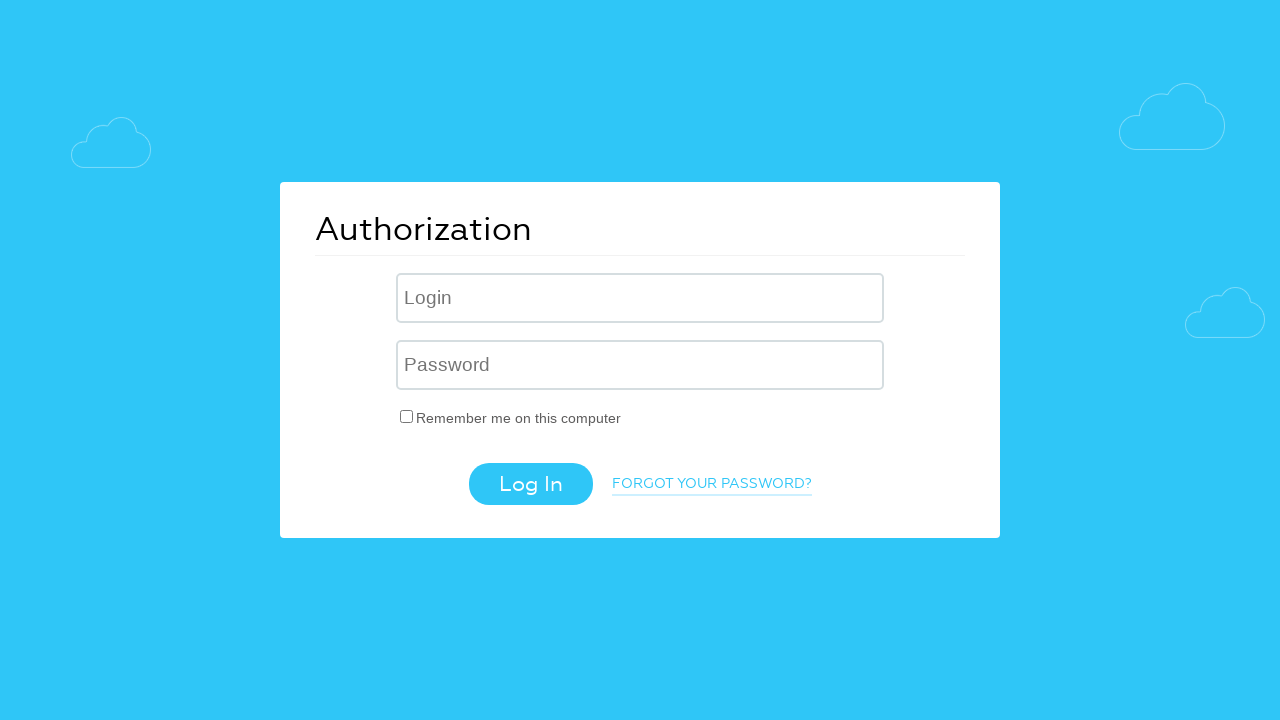

Verified 'Remember me' checkbox label text is 'Remember me on this computer'
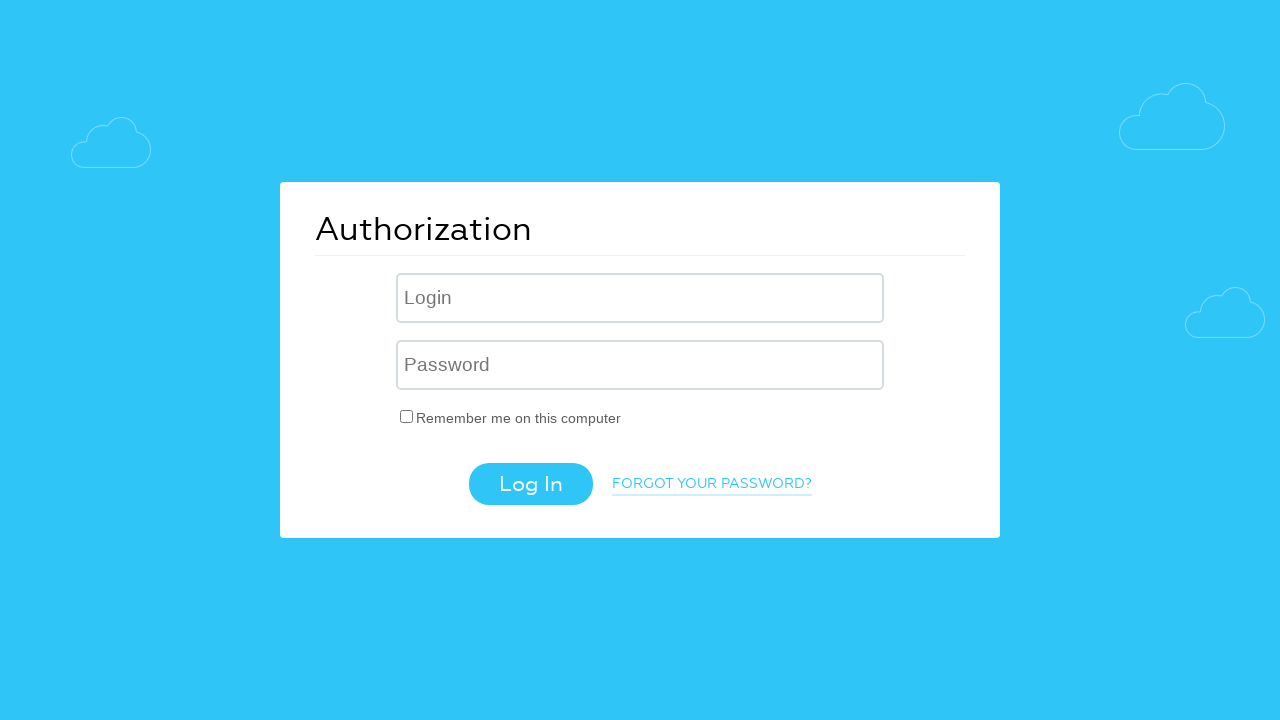

Located 'Forgot password' link element
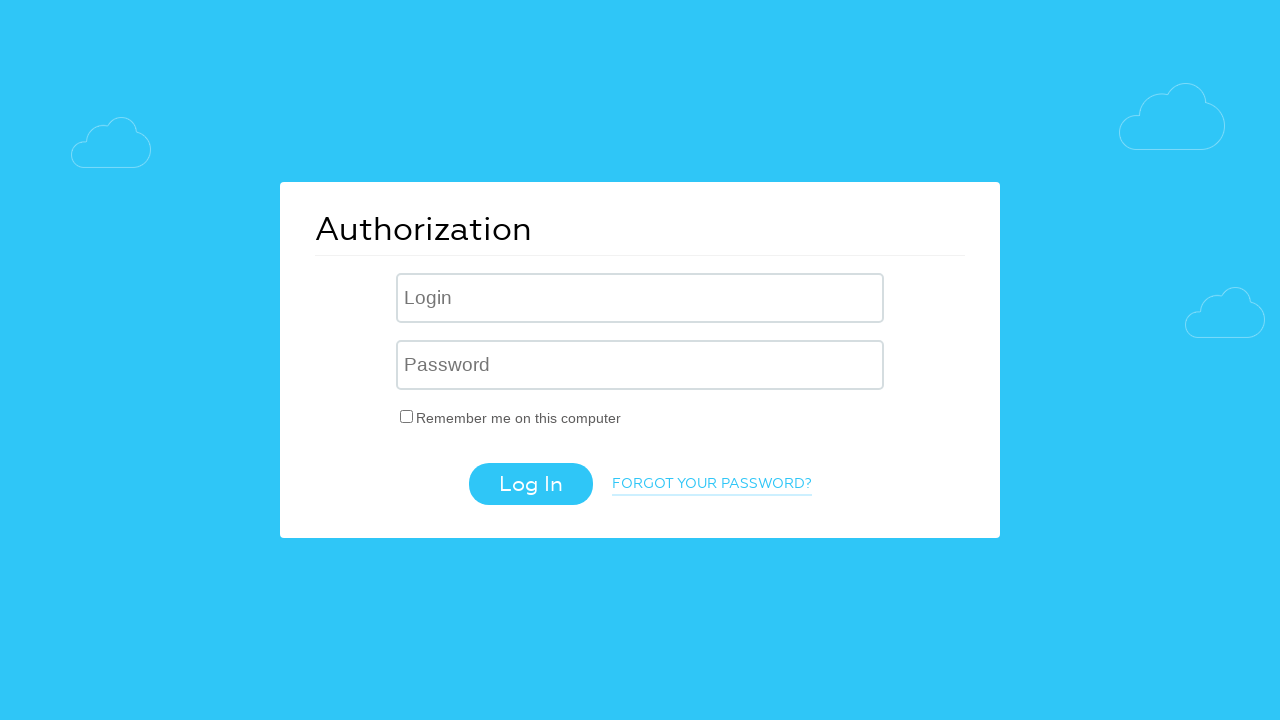

Verified 'Forgot password' link text is 'Forgot your password?'
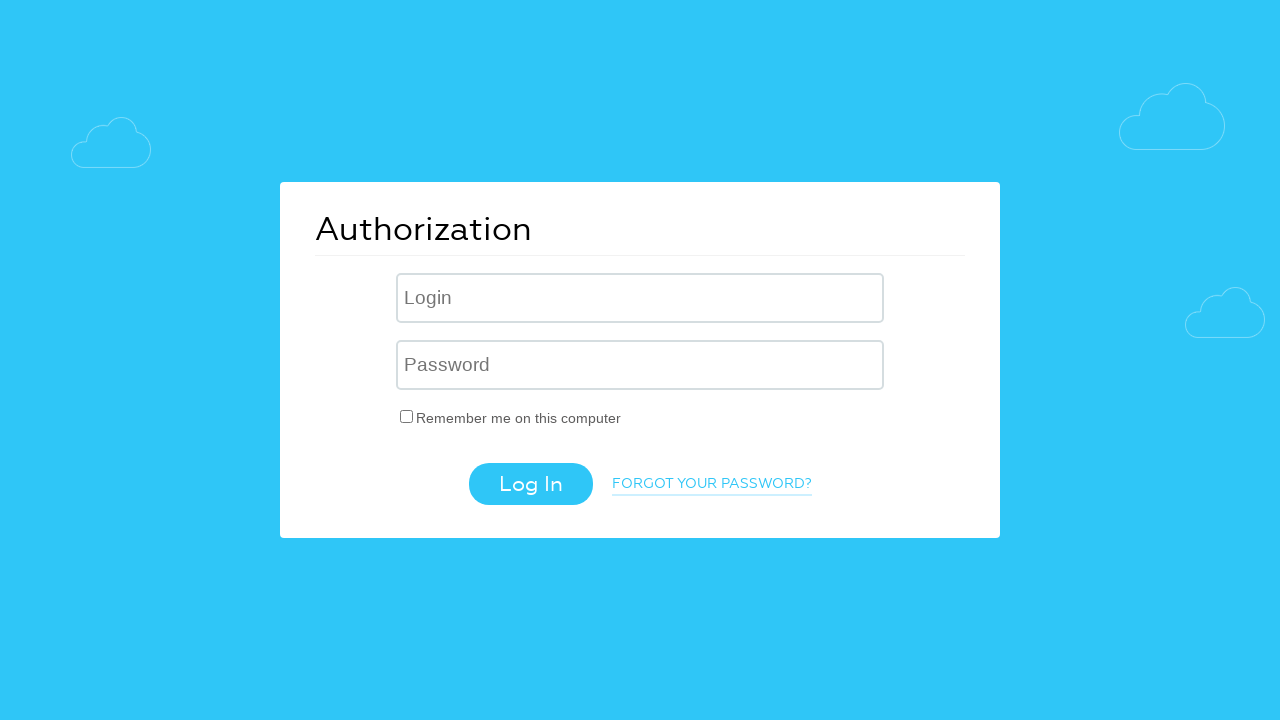

Retrieved href attribute from 'Forgot password' link
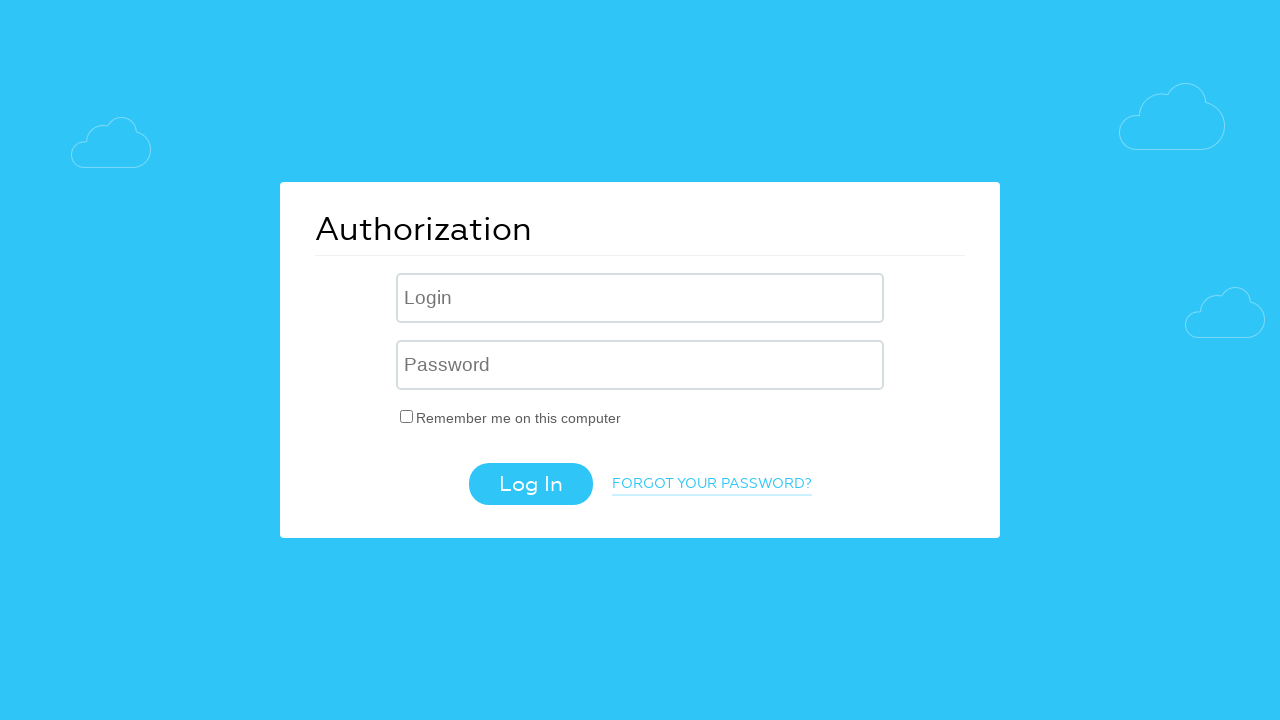

Verified 'Forgot password' link href contains 'forgot_password=yes'
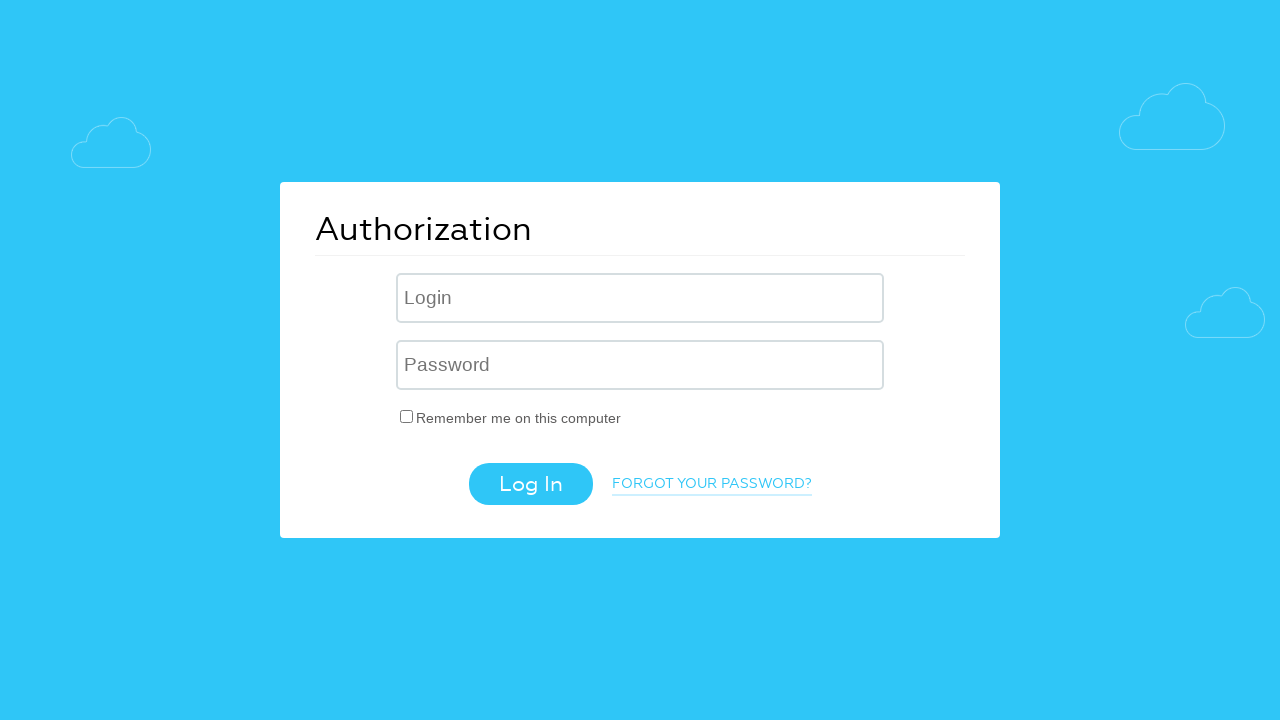

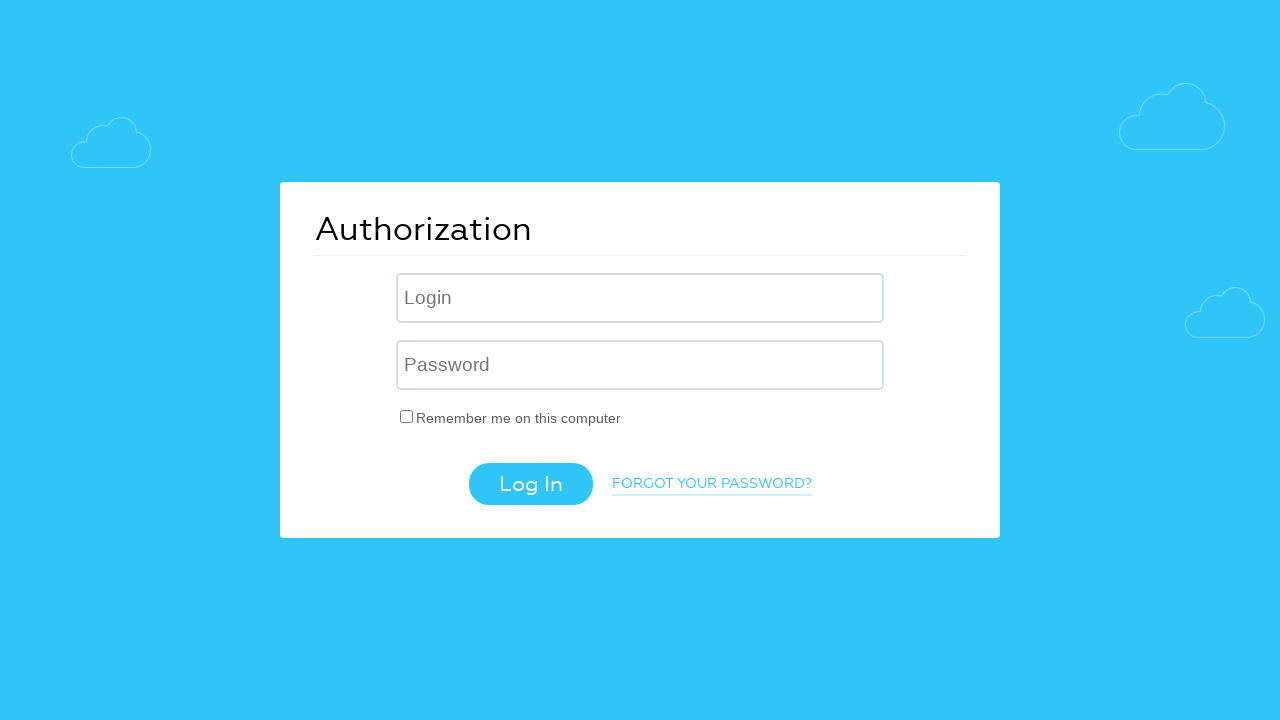